Tests basic browser navigation commands (back, forward, refresh) on the OrangeHRM demo site by locating an element on the page and then exercising browser navigation controls.

Starting URL: https://opensource-demo.orangehrmlive.com/

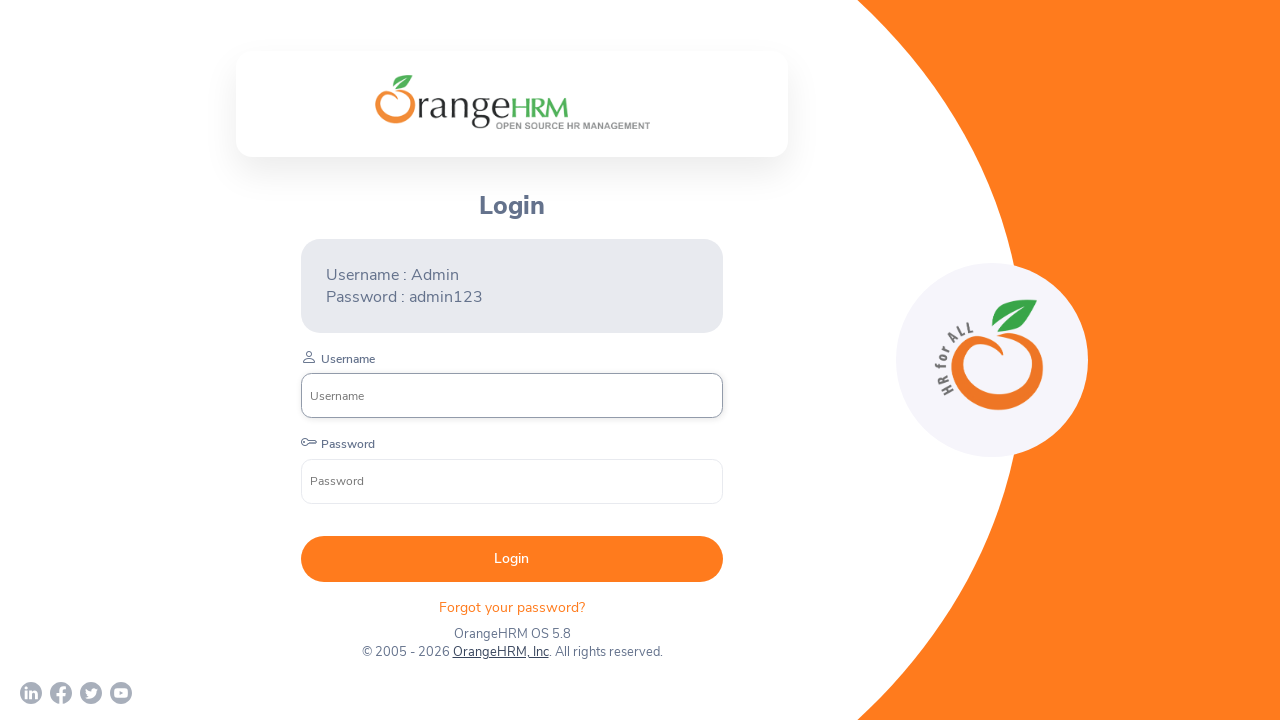

Waited for 'Forgot Password' element to load on OrangeHRM login page
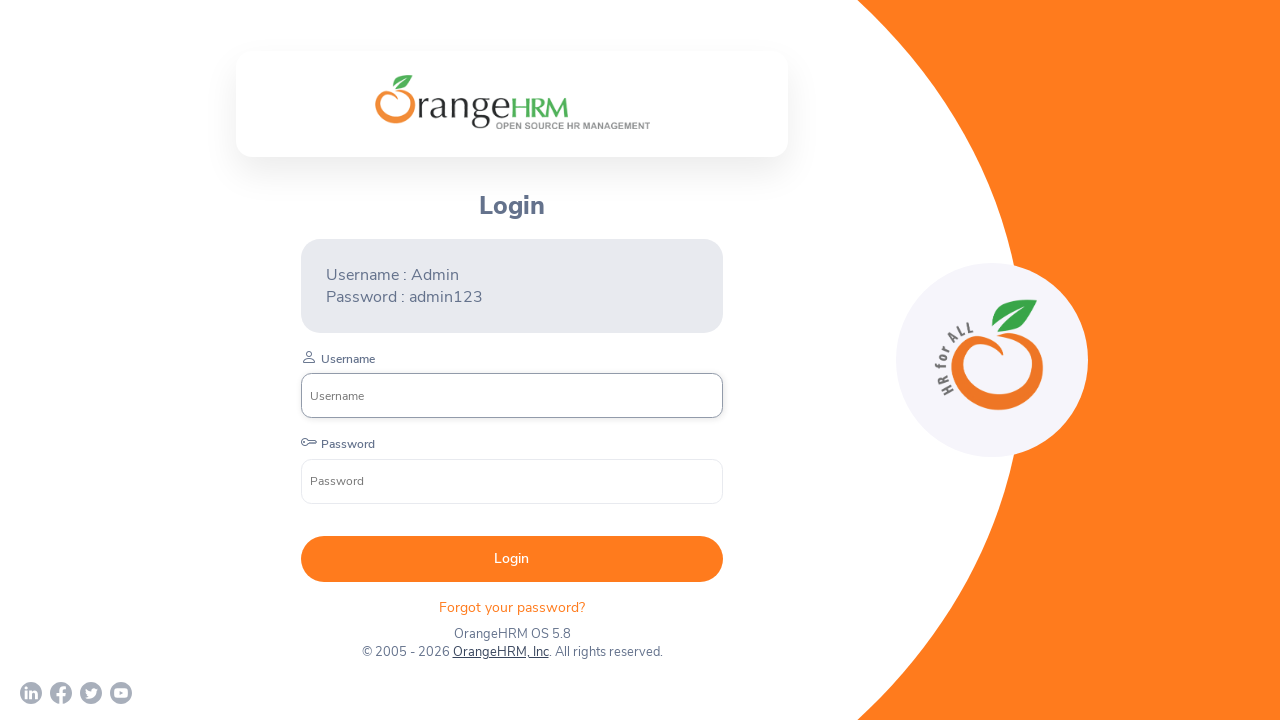

Navigated back in browser history
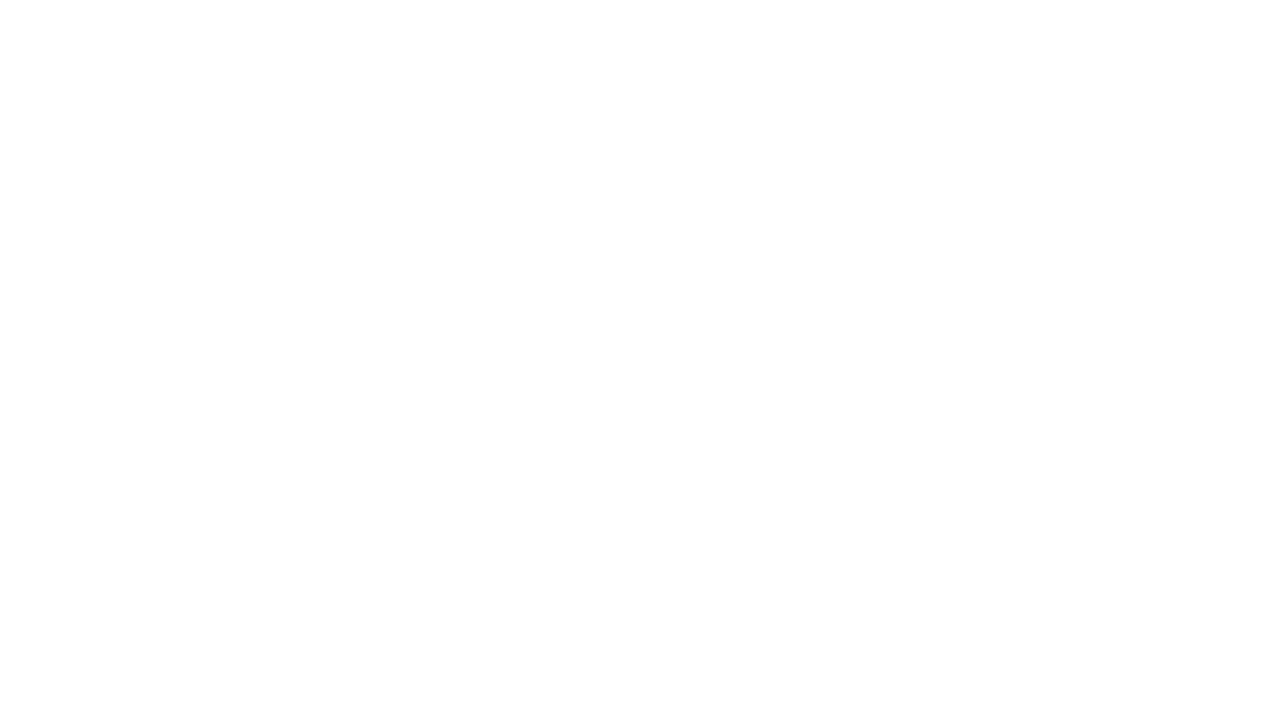

Waited for page to fully load after back navigation
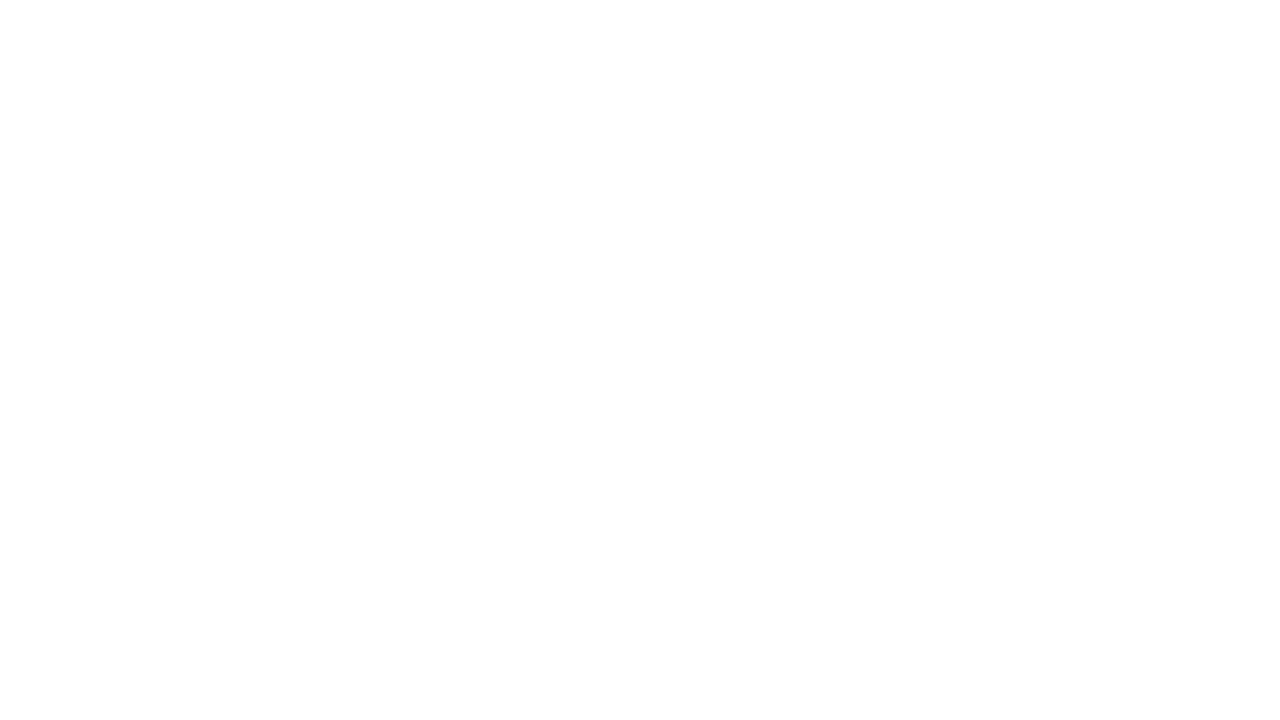

Navigated forward in browser history
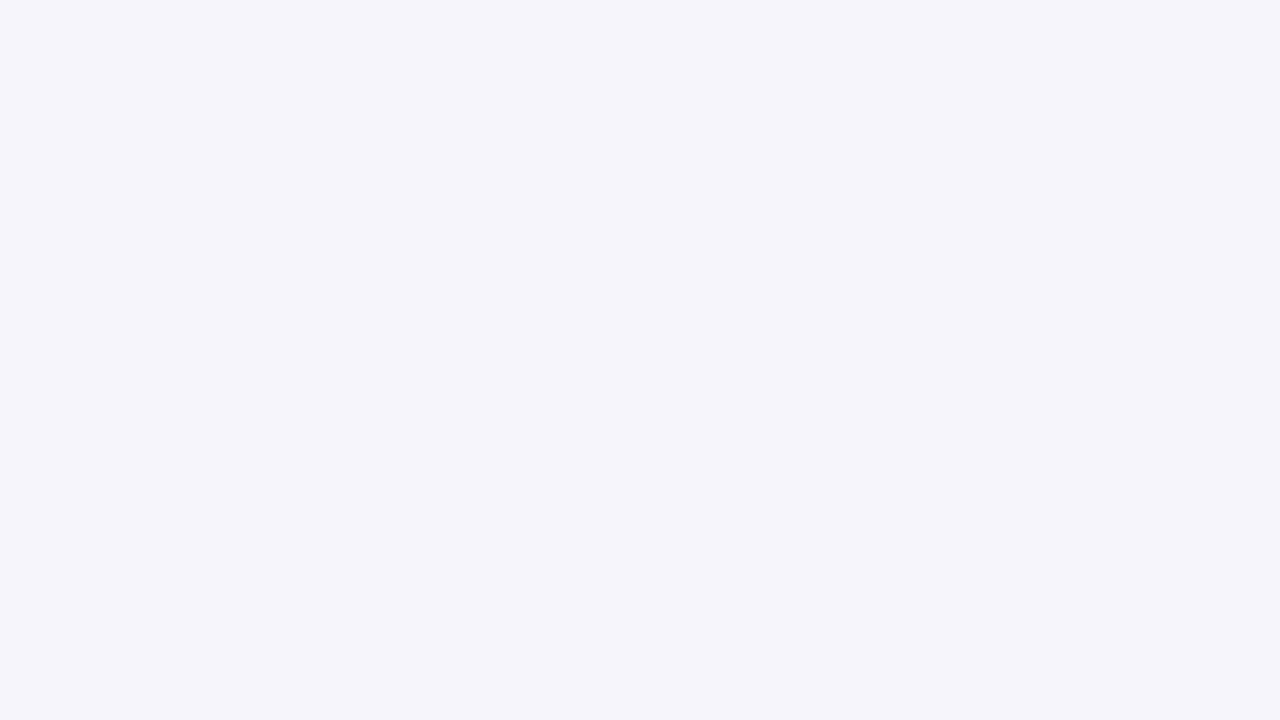

Waited for page to fully load after forward navigation
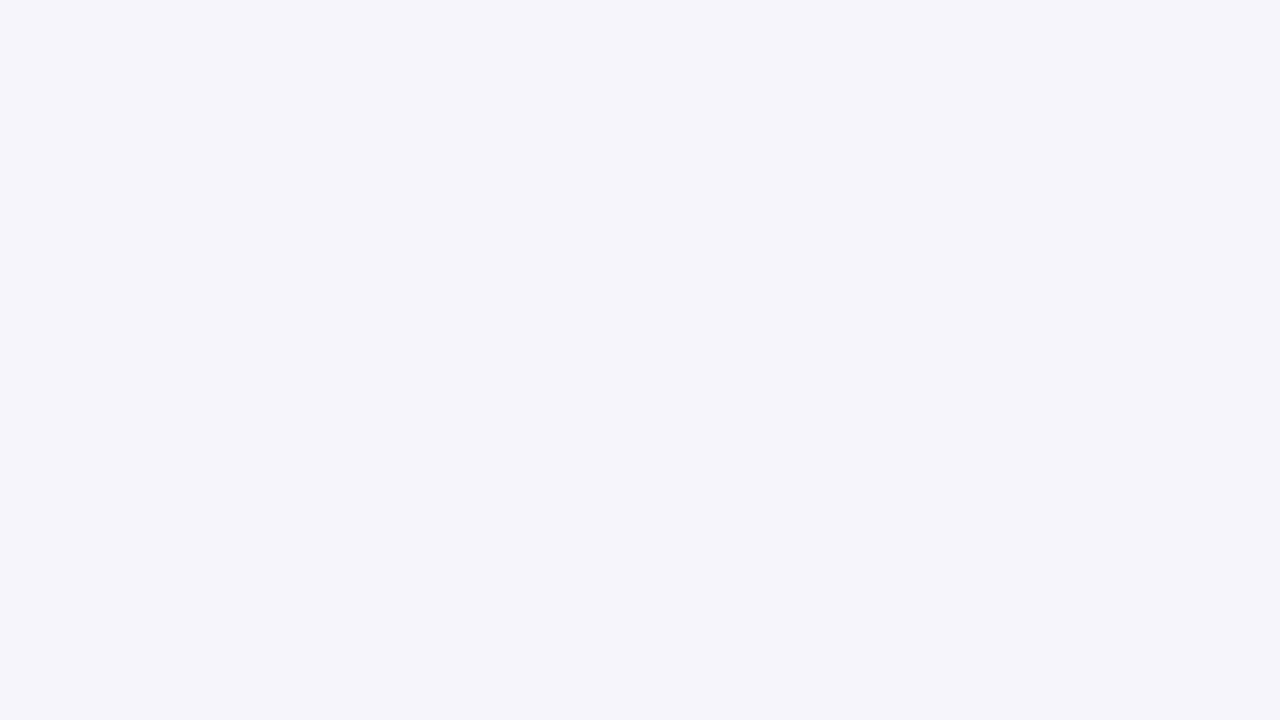

Refreshed the page
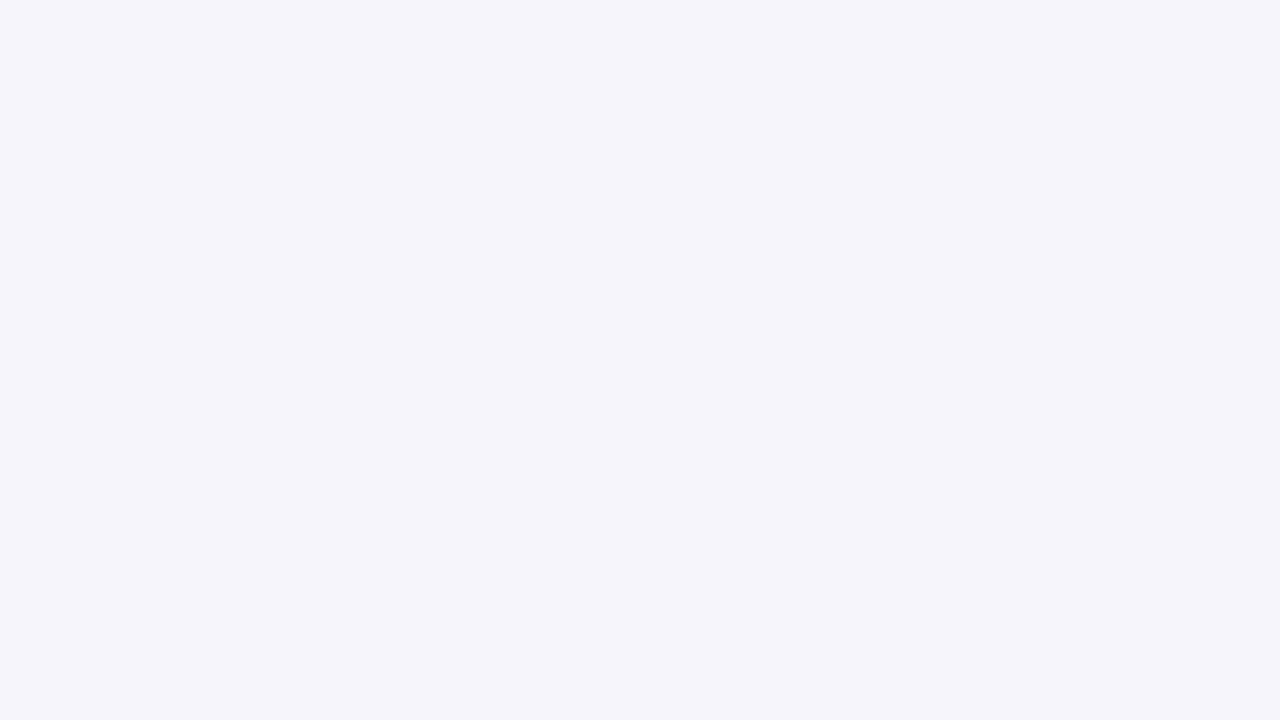

Verified 'Forgot Password' element is present after page refresh
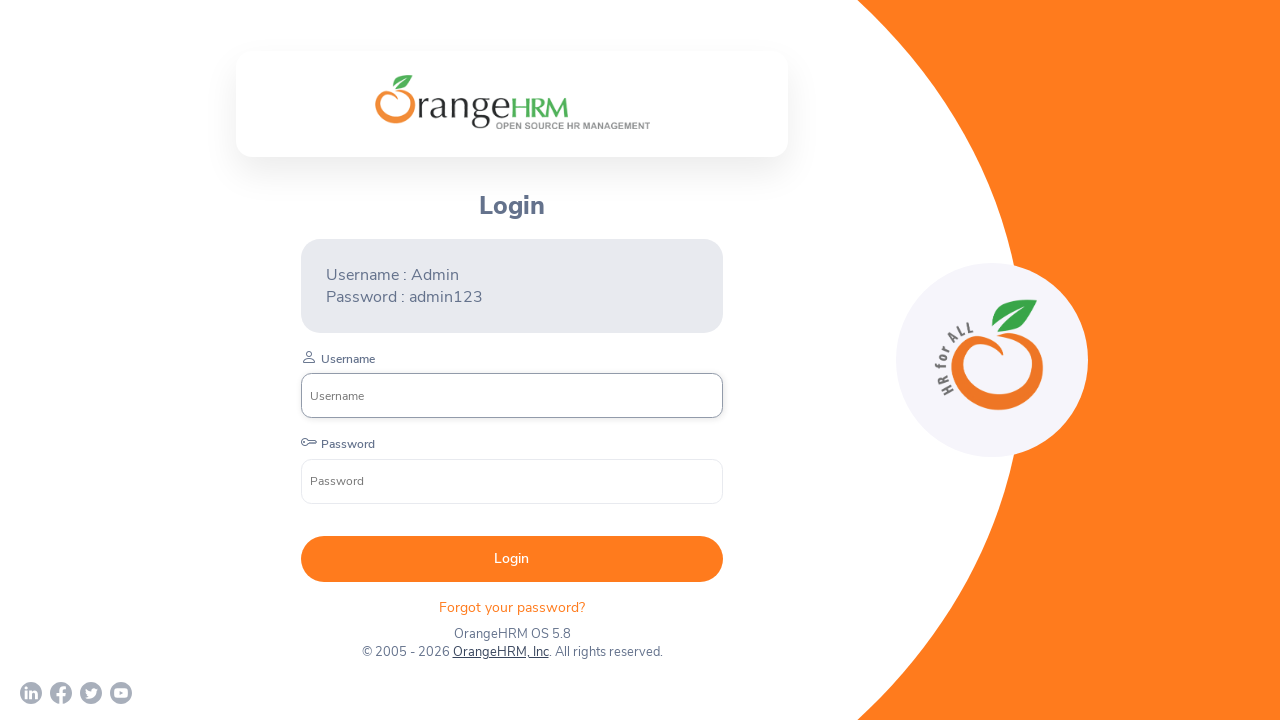

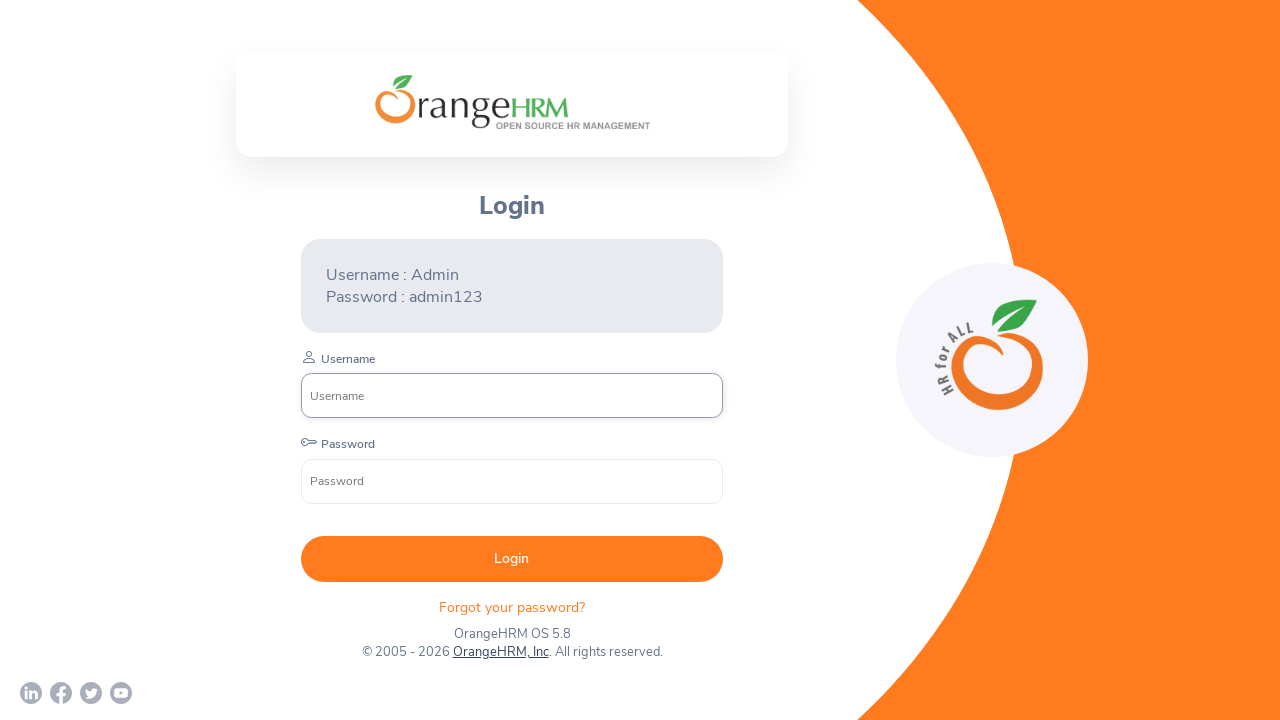